Tests a practice registration form by filling in personal details (first name, last name, email, gender, phone number), selecting hobbies checkboxes, entering an address, and interacting with form elements.

Starting URL: https://demoqa.com/automation-practice-form

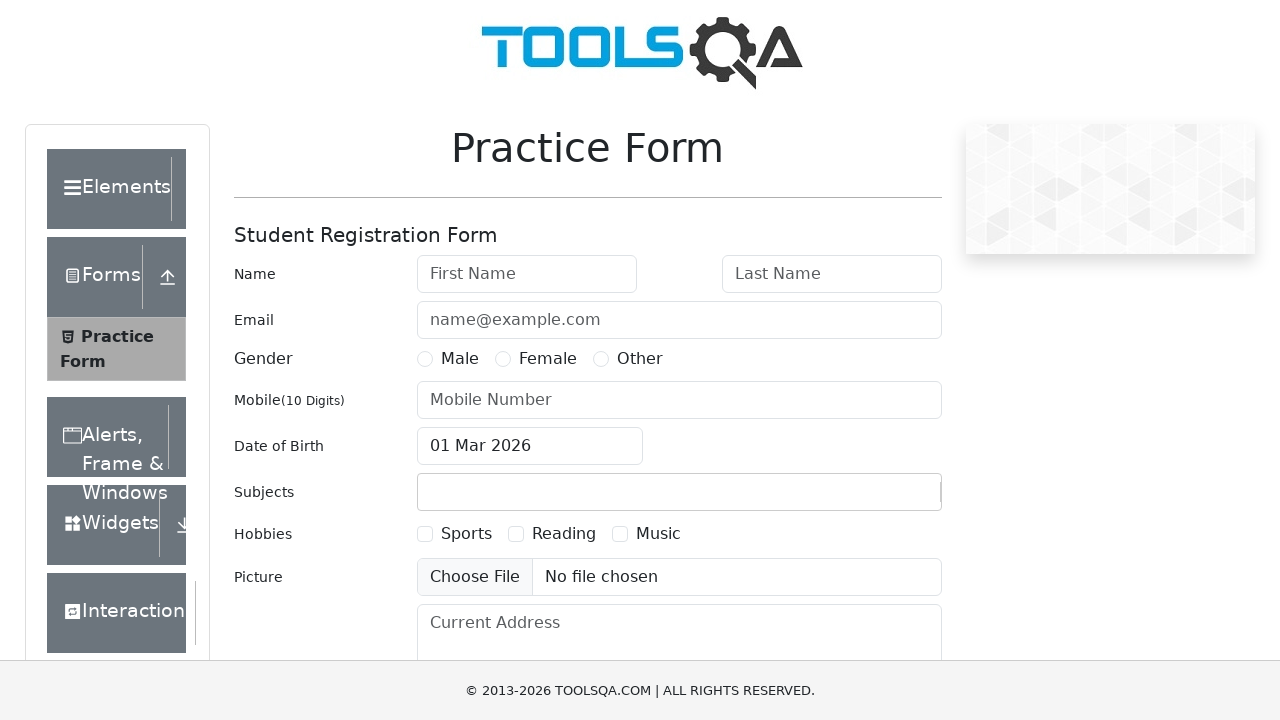

Filled first name field with 'Sri' on #firstName
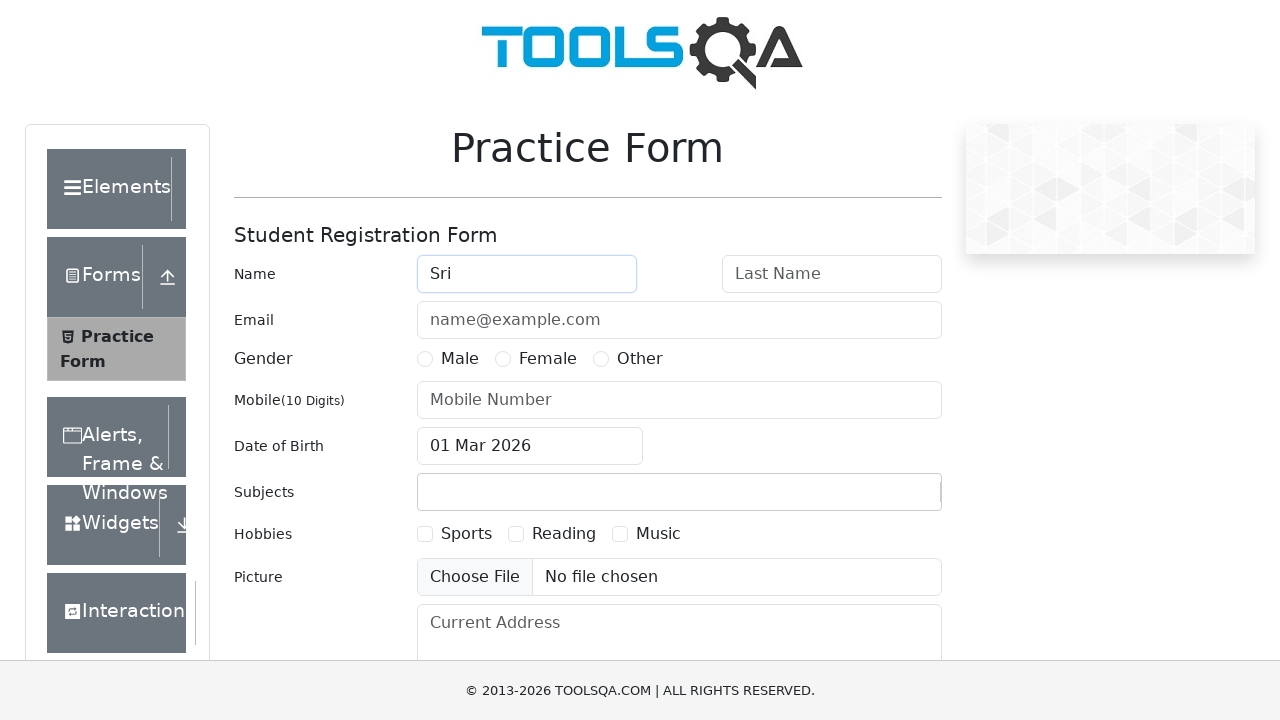

Filled last name field with 'Rama' on #lastName
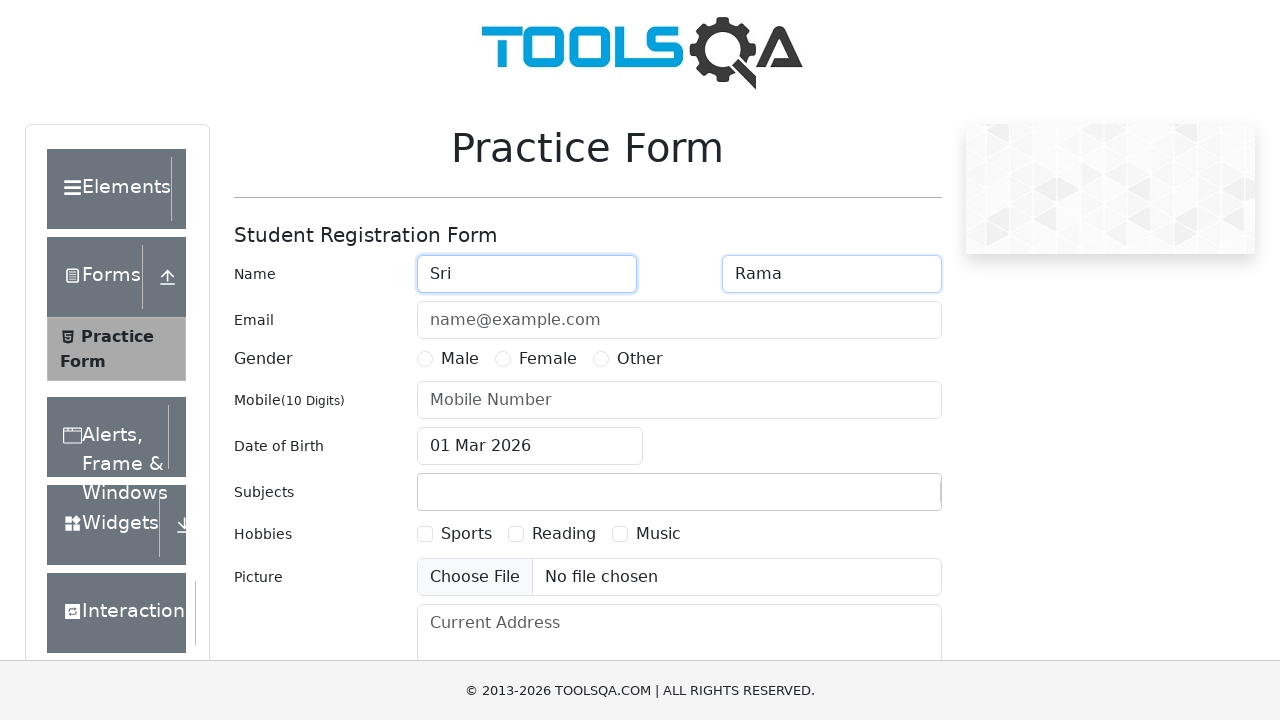

Filled email field with 'srirama@gmail.com' on #userEmail
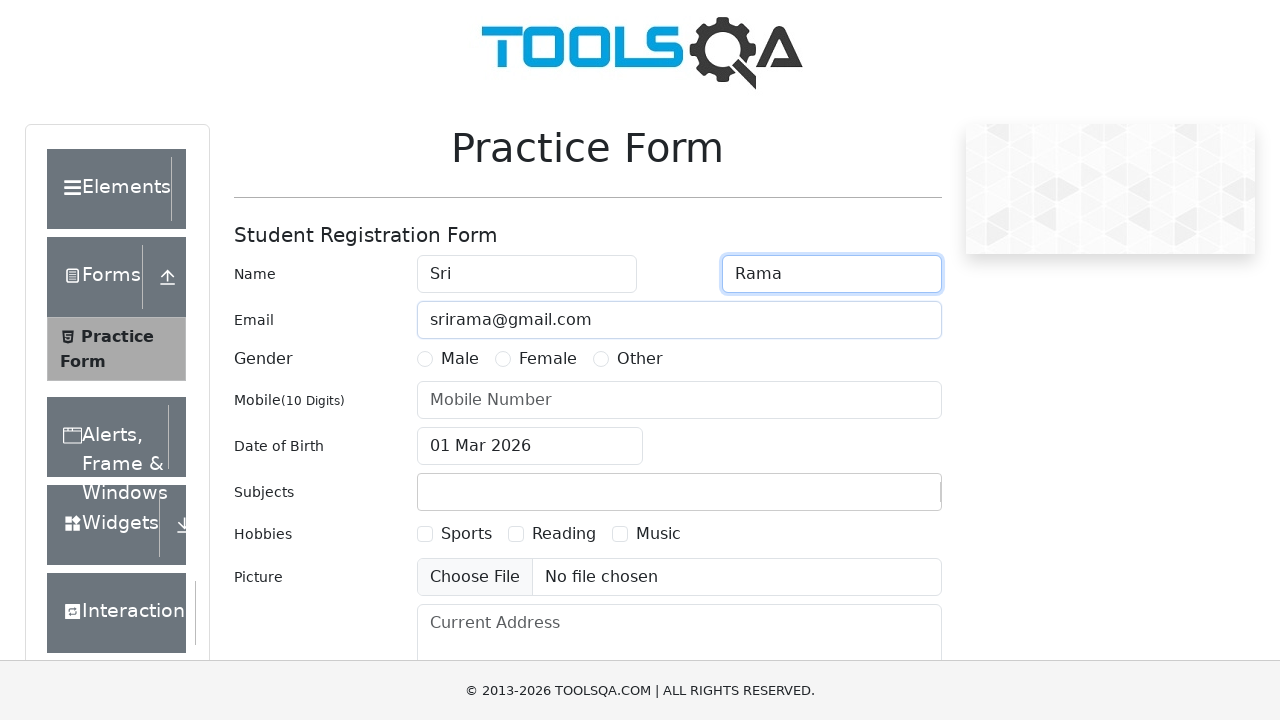

Selected Male gender radio button at (460, 359) on xpath=//*[@id='genterWrapper']/div[2]/div[1]/label
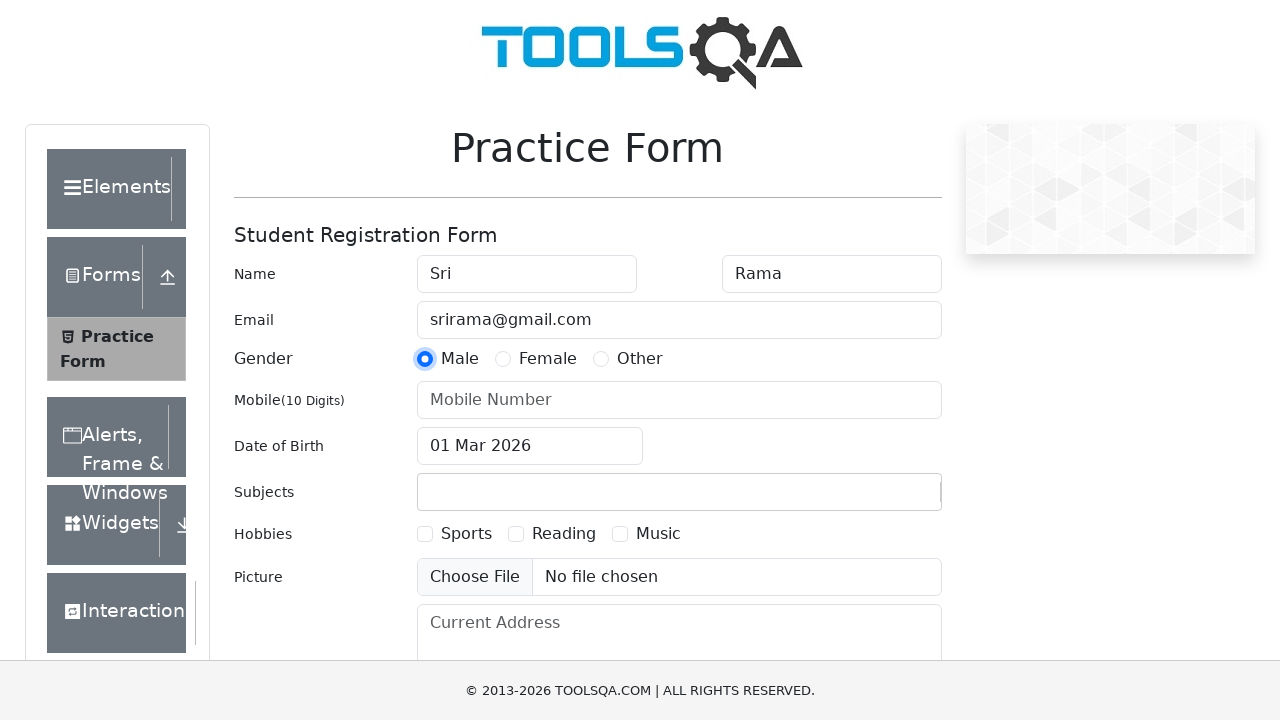

Filled phone number field with '5556655566' on #userNumber
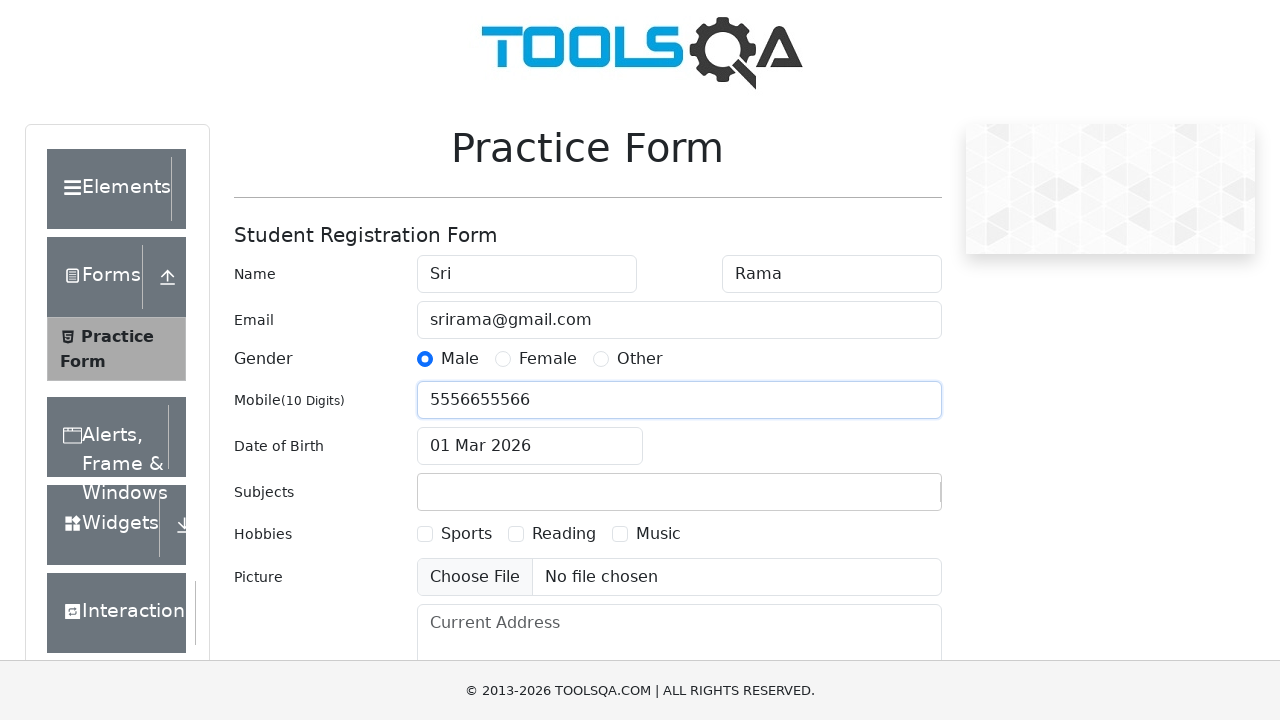

Waited for Sports hobby checkbox to load
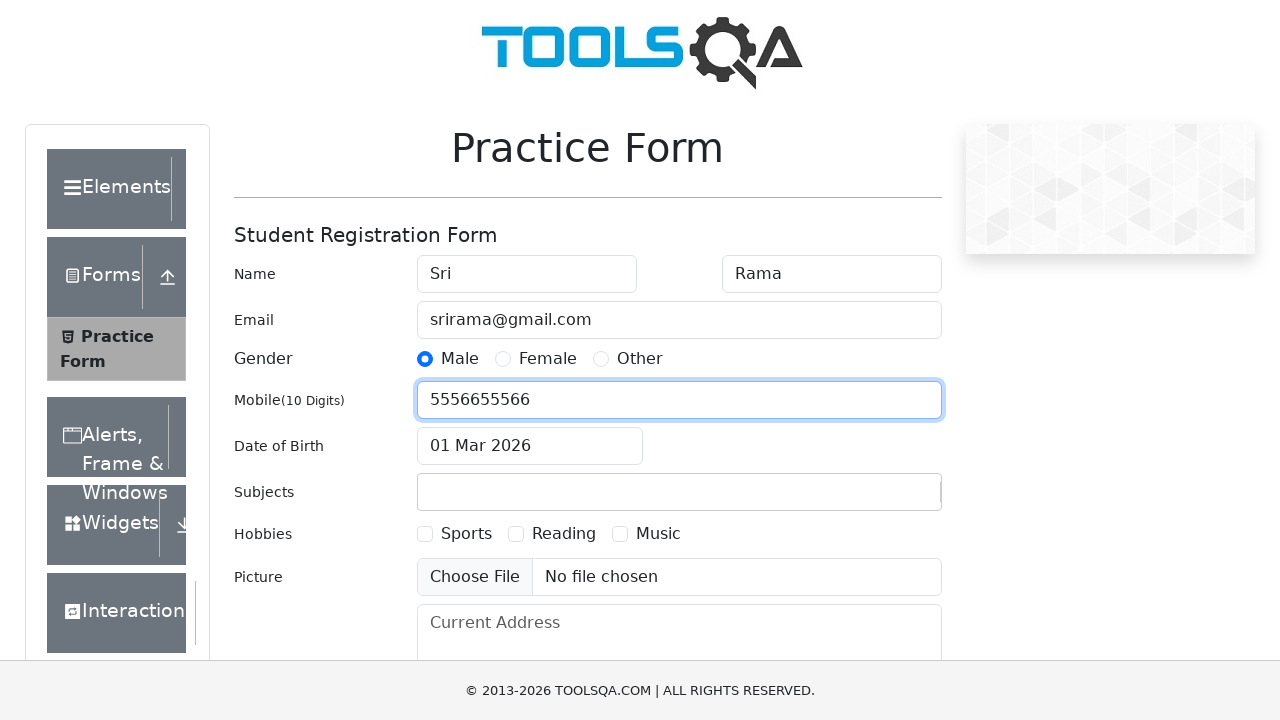

Selected Sports hobby checkbox at (454, 534) on xpath=//*[@id='hobbiesWrapper']/div[2]/div[1]
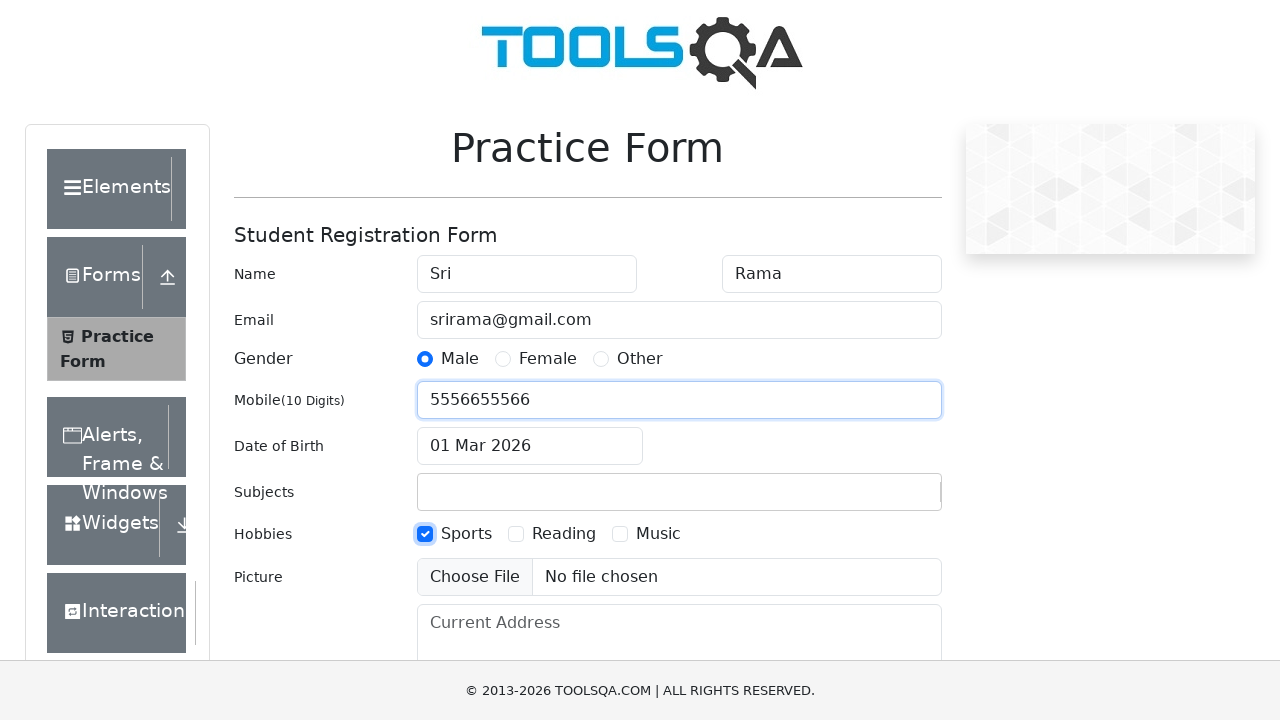

Selected Music hobby checkbox at (646, 534) on xpath=//*[@id='hobbiesWrapper']/div[2]/div[3]
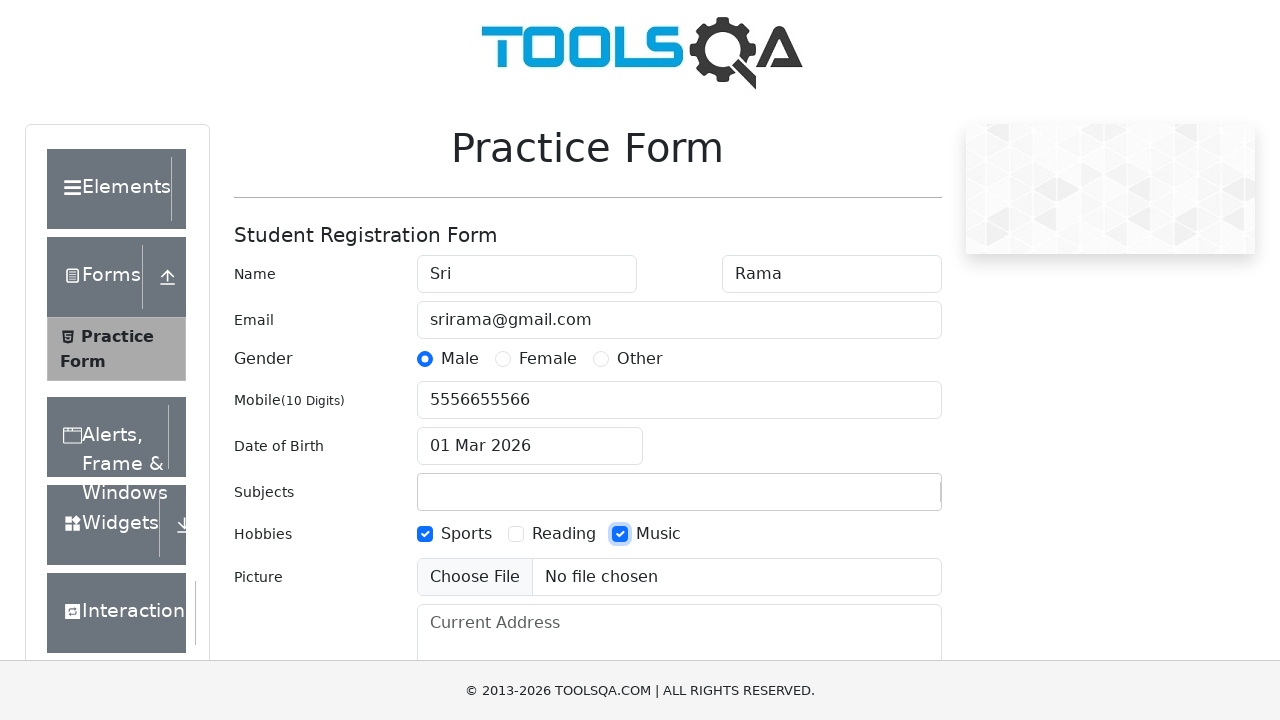

Waited for current address field to load
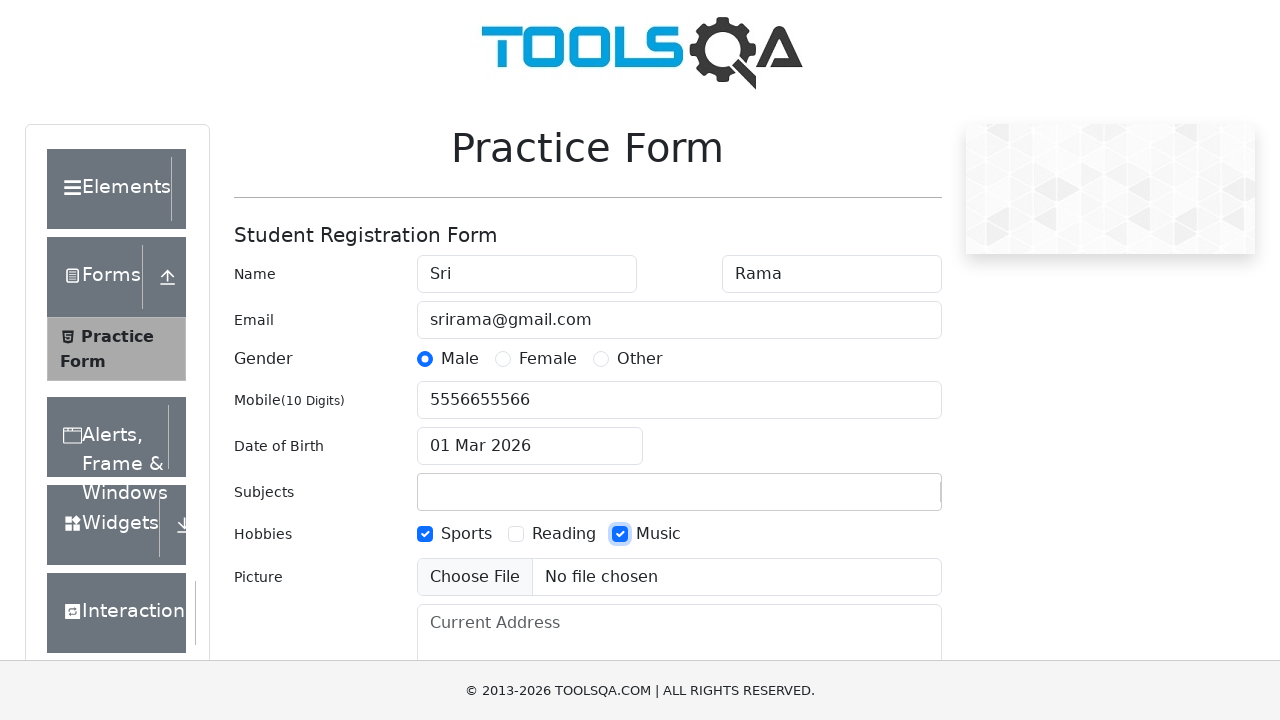

Filled current address field with '012345 Seshu Seyana complex, vaikunta' on #currentAddress
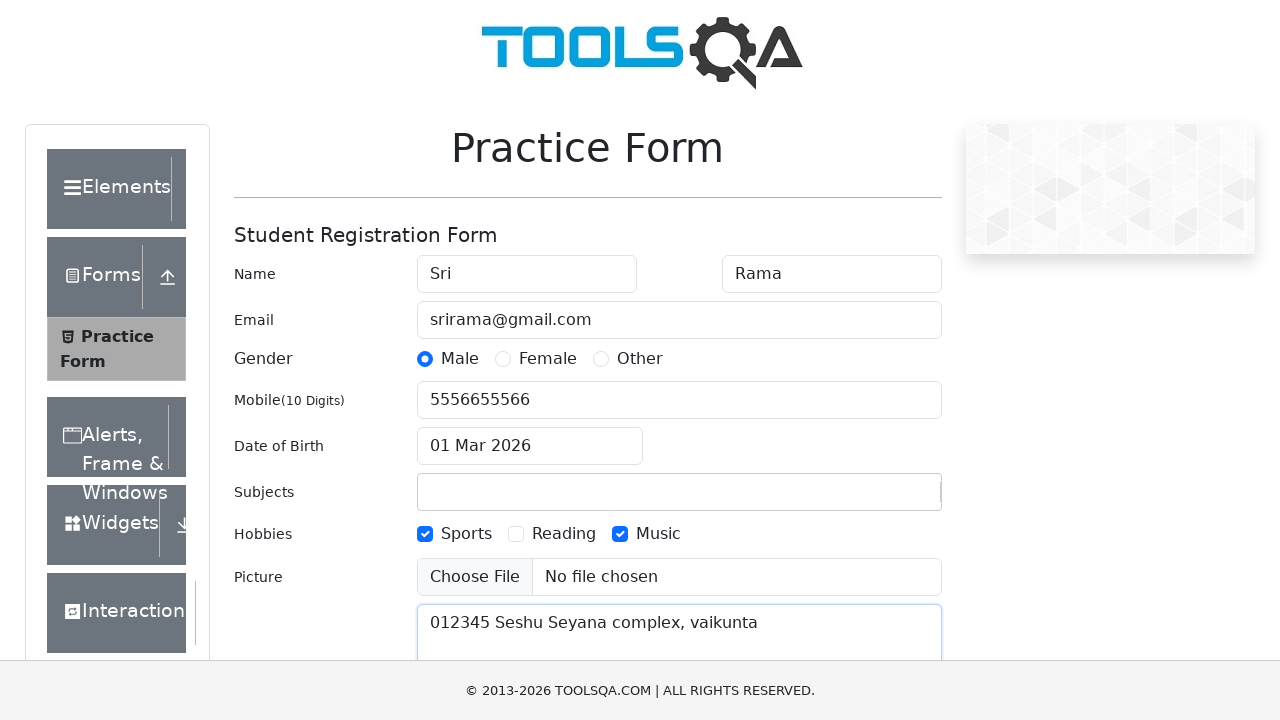

Waited for state dropdown to load
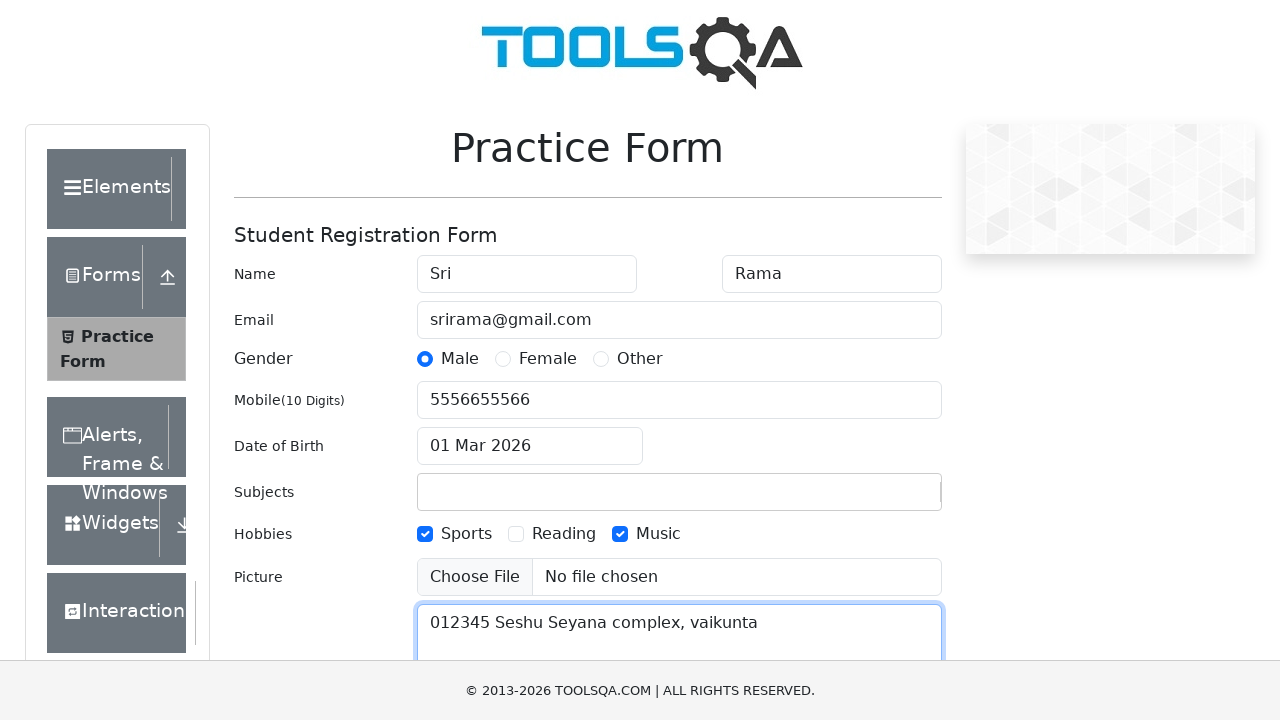

Clicked on state dropdown to open it at (893, 499) on xpath=//*[@id='userForm']/div[11]/div
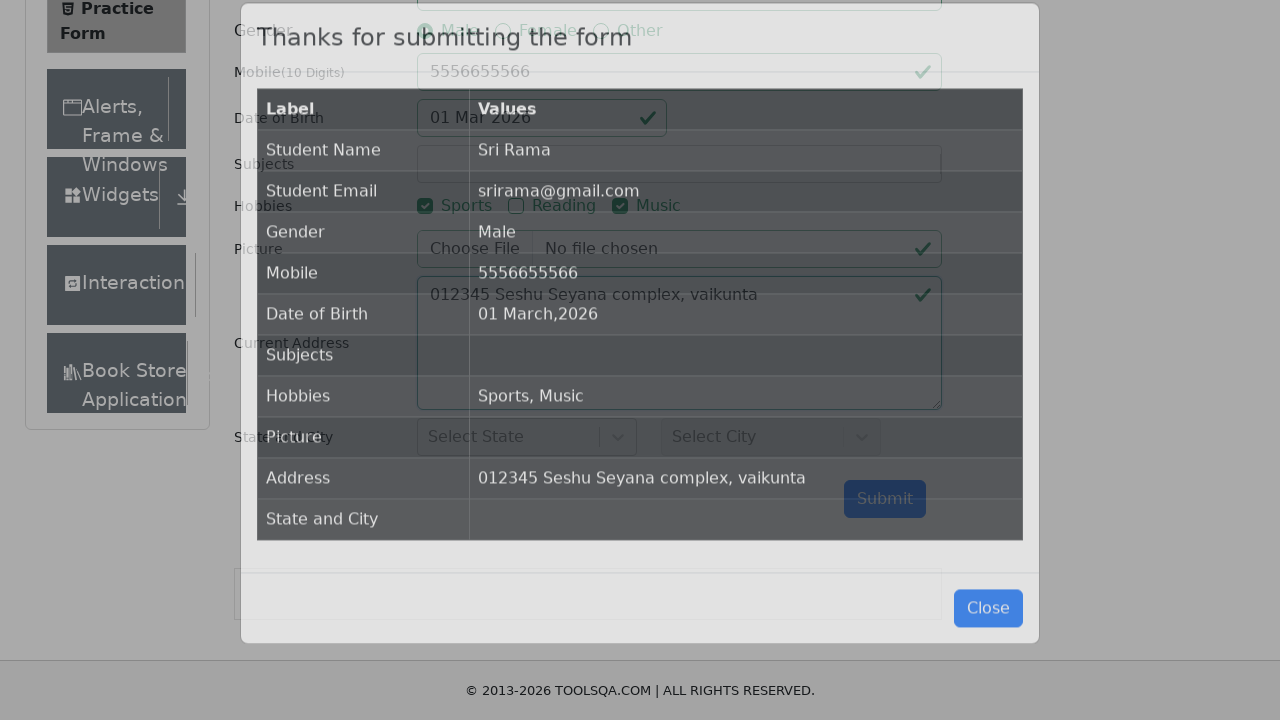

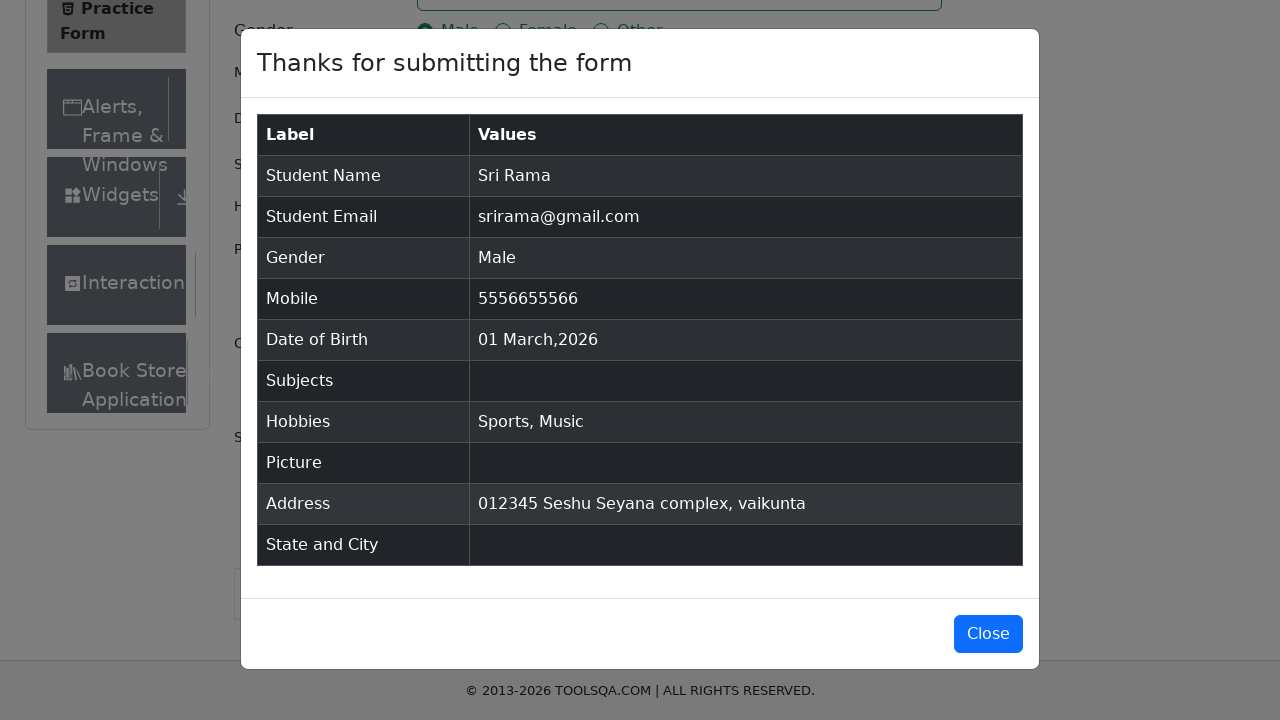